Tests browser navigation functionality by clicking the "About us" link, then navigating back, forward, and refreshing the page

Starting URL: https://krninformatix.com/

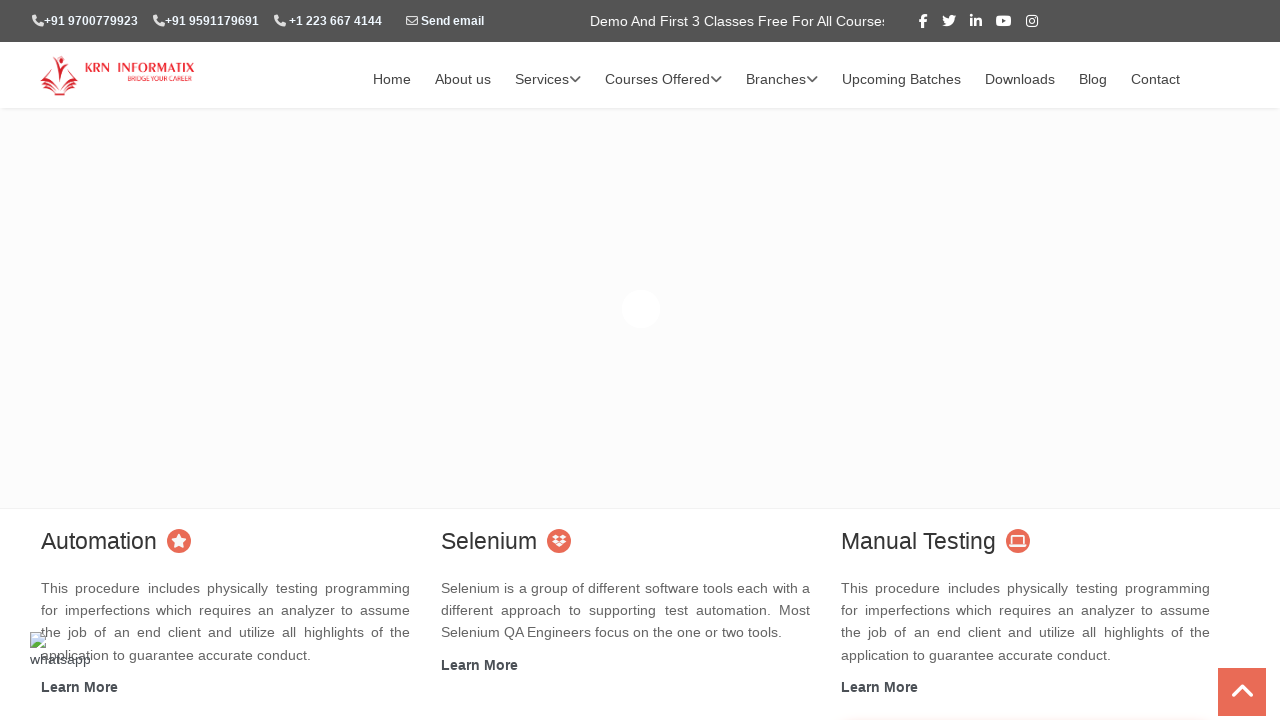

Clicked on 'About us' link at (463, 80) on xpath=//a[text()='About us']
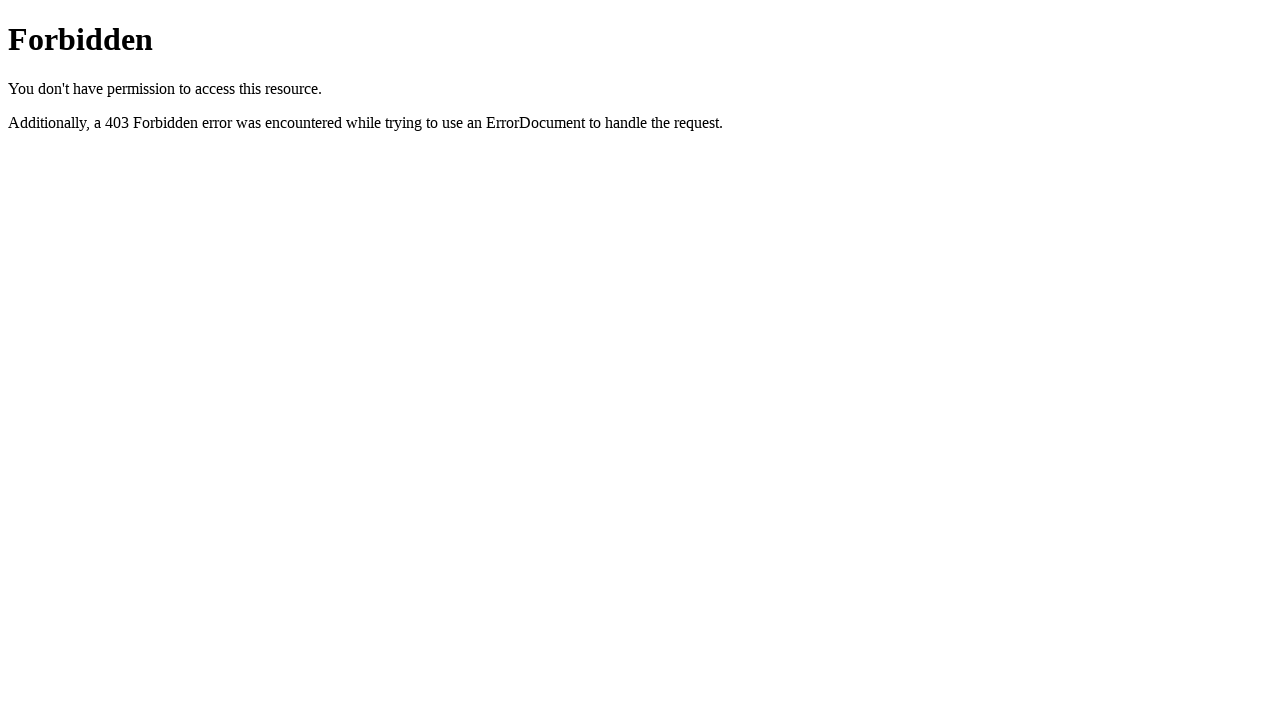

Waited for About us page to load (3 seconds)
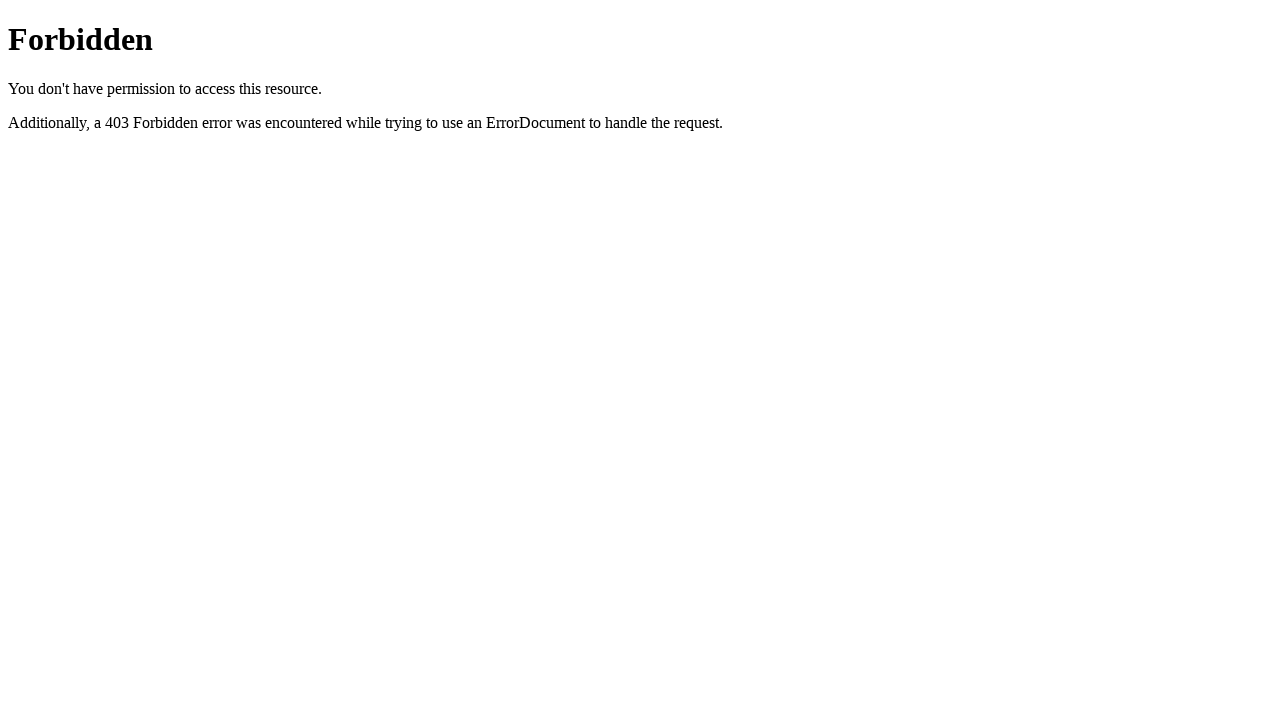

Navigated back to previous page
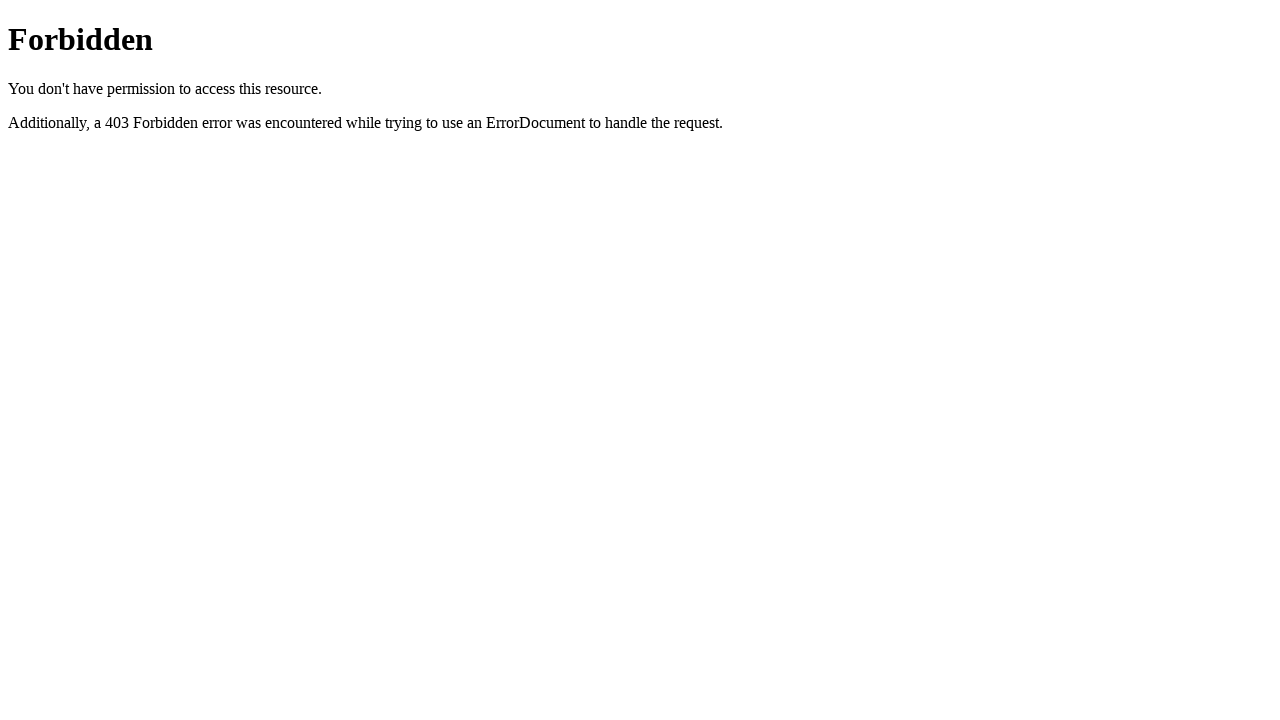

Waited for previous page to load (3 seconds)
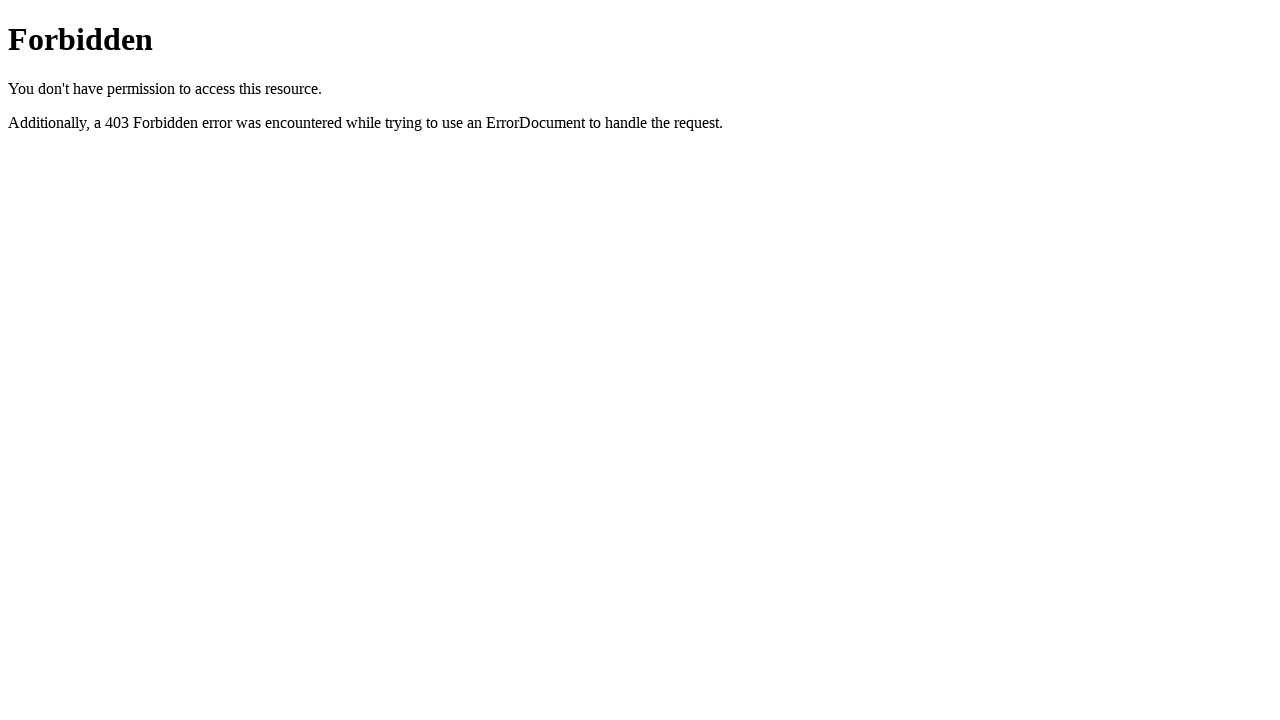

Navigated forward to About us page
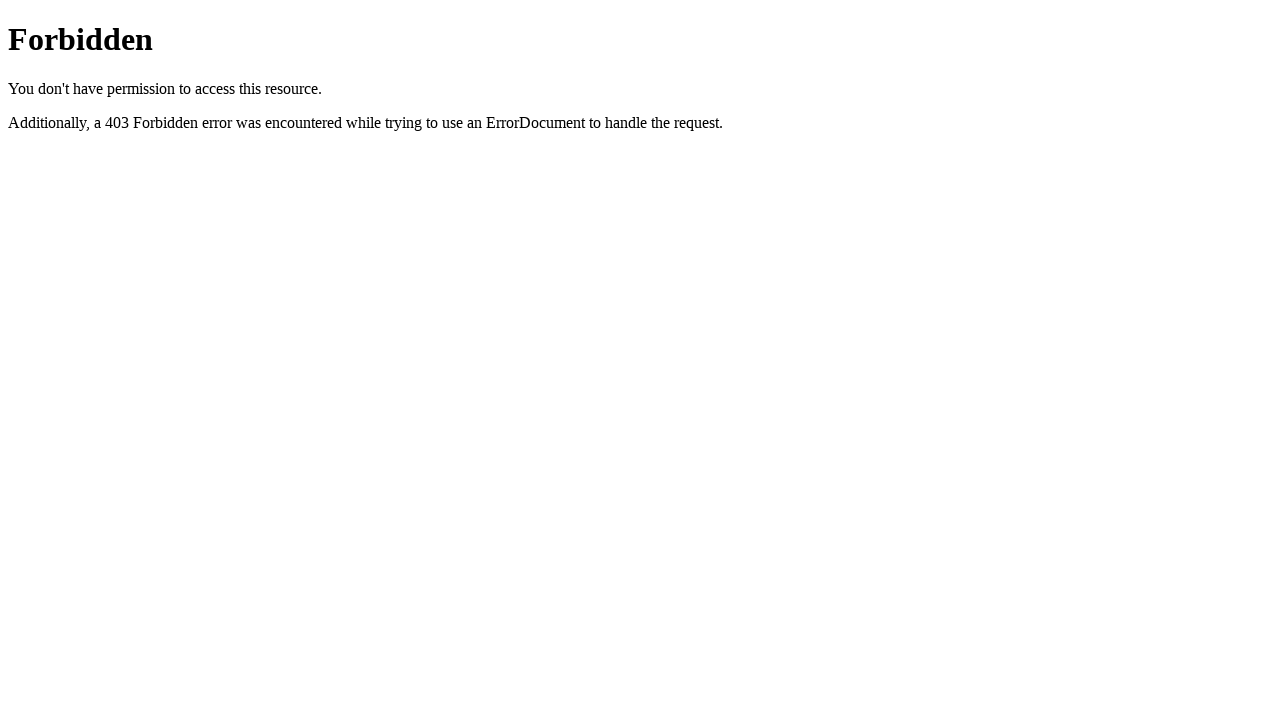

Waited for About us page to load (3 seconds)
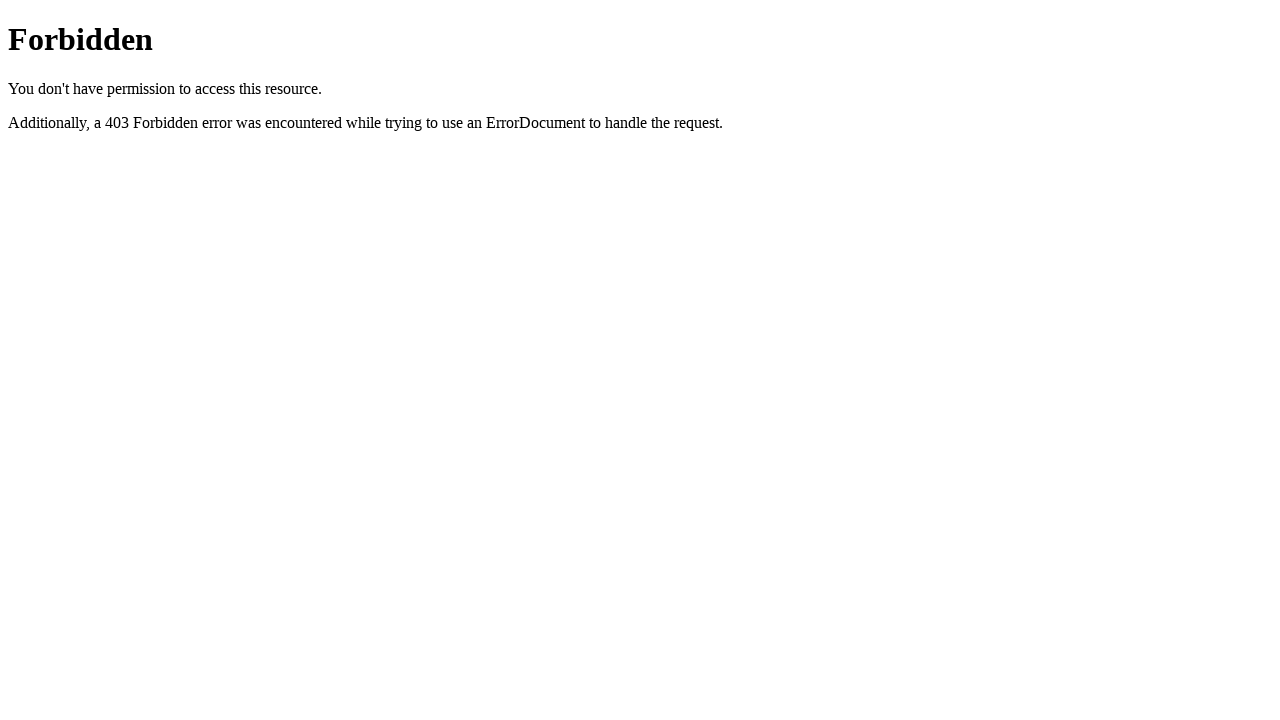

Refreshed the current page
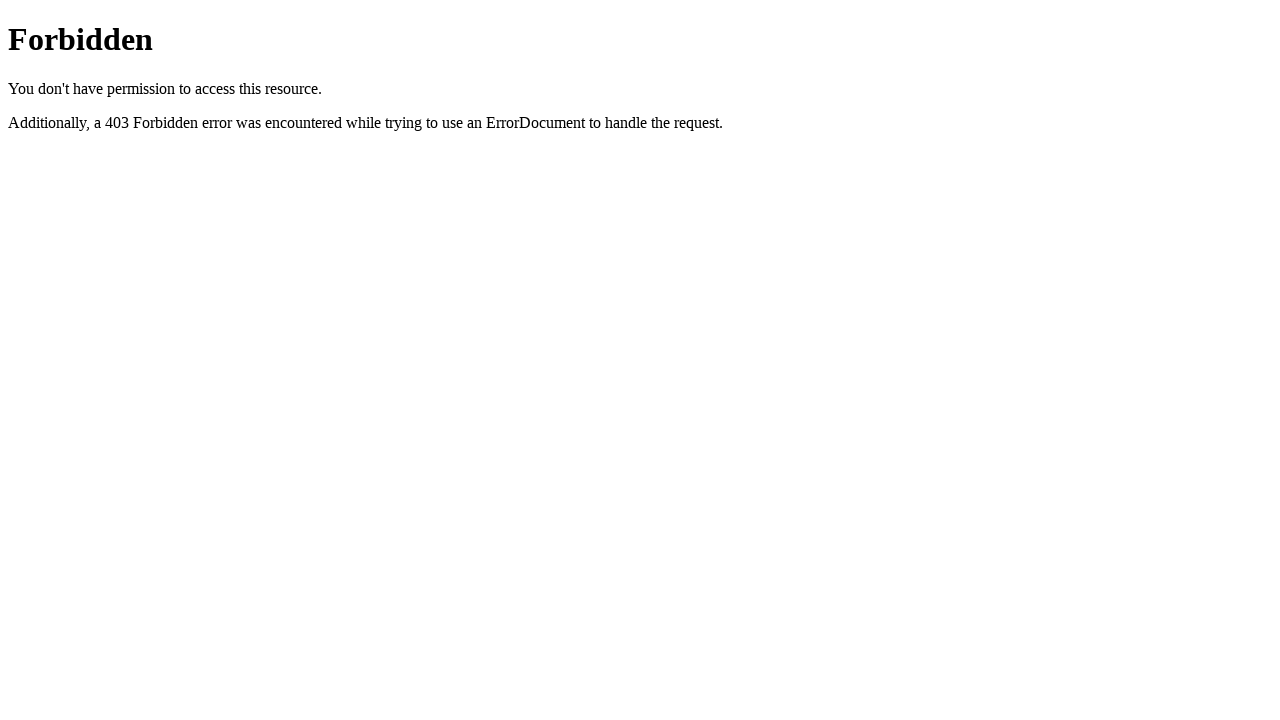

Waited for refreshed page to load (3 seconds)
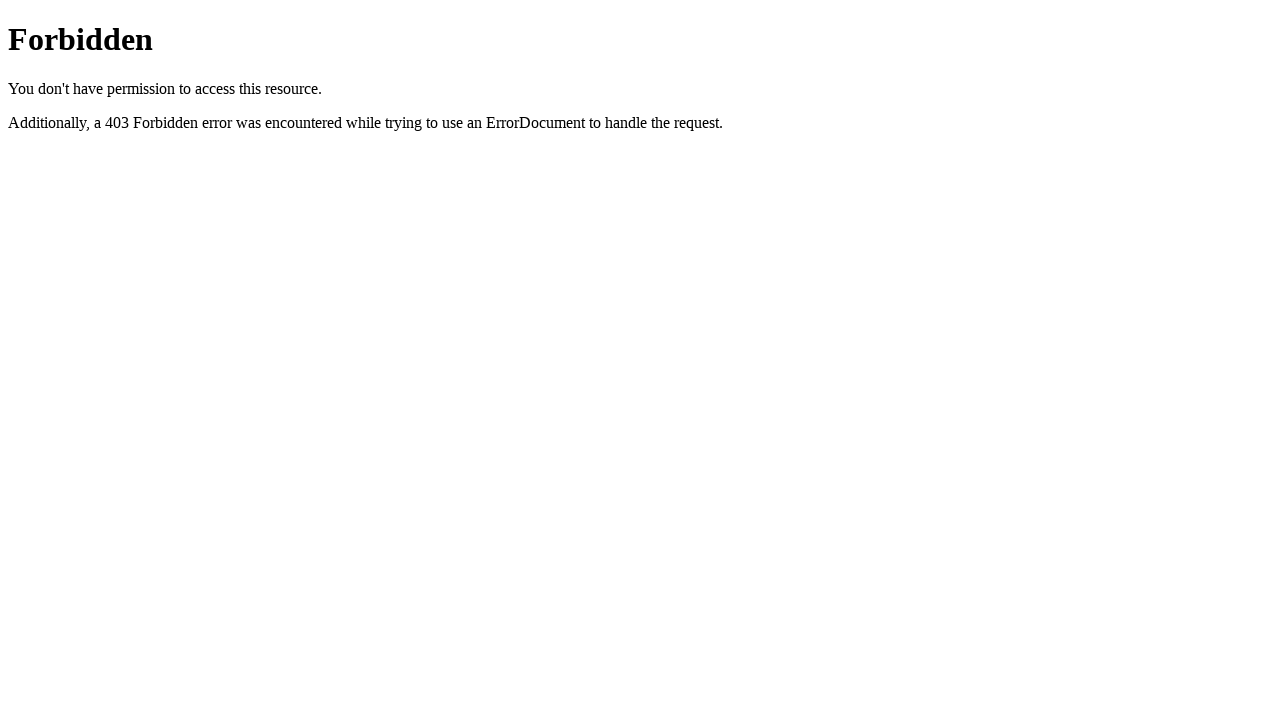

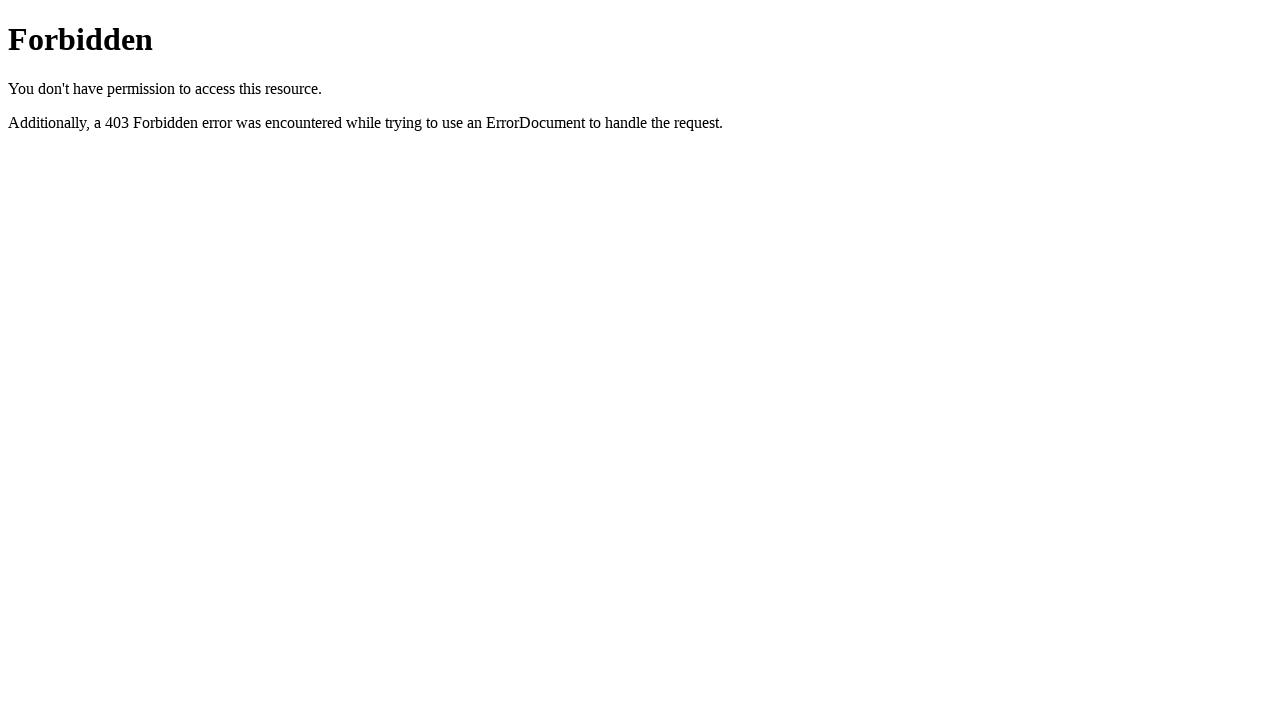